Tests an explicit wait scenario by waiting for a price element to show "$100", then clicking a button, calculating a mathematical answer based on a displayed value, filling in the answer, and submitting the form.

Starting URL: http://suninjuly.github.io/explicit_wait2.html

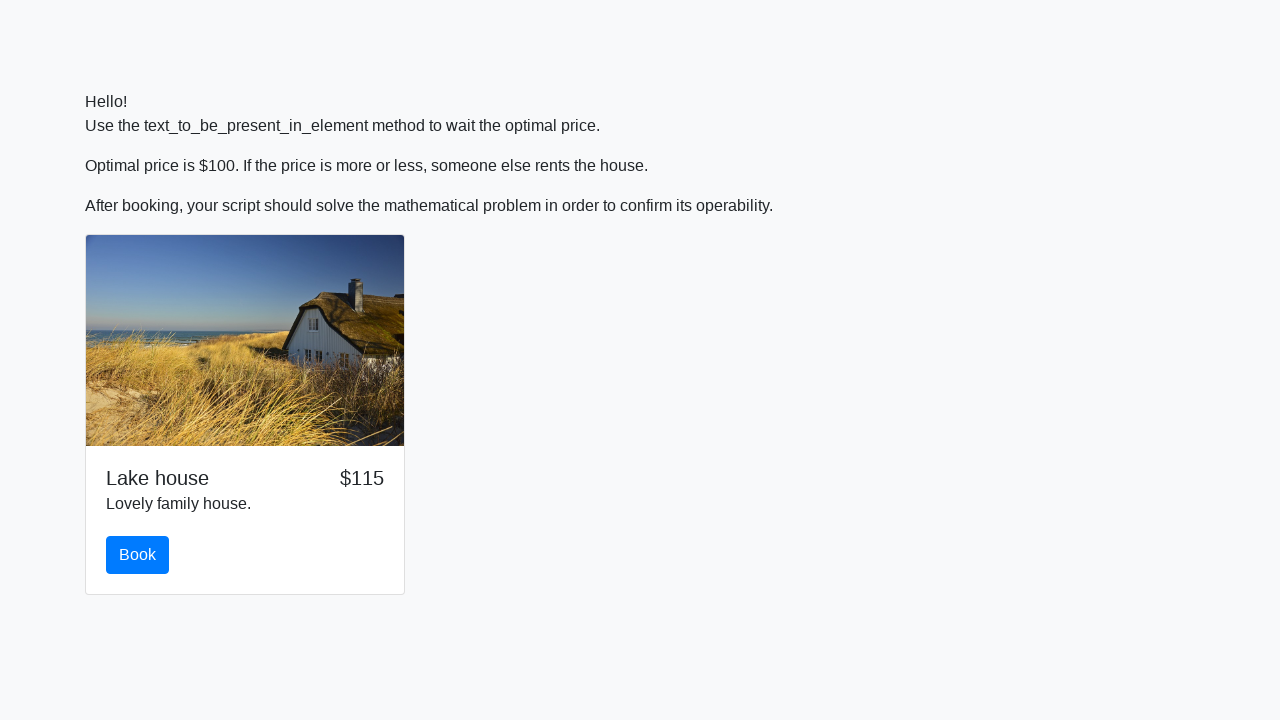

Waited for price element to display '$100'
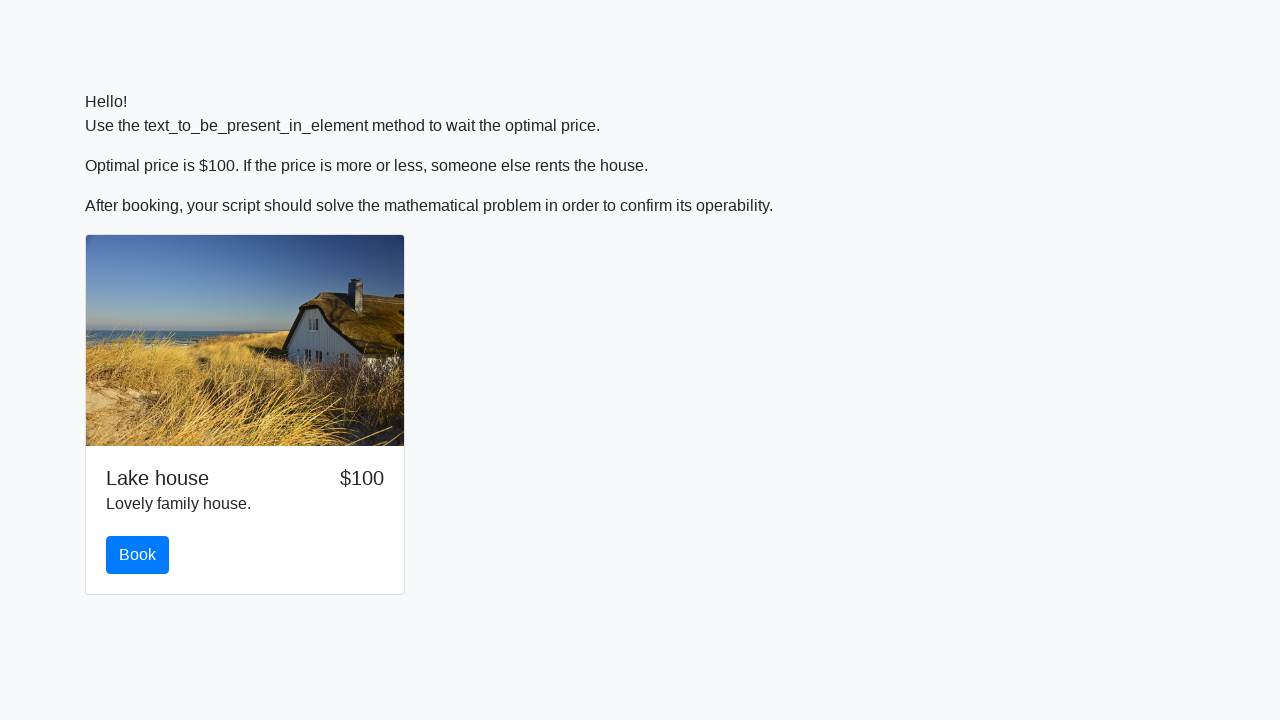

Clicked the book button at (138, 555) on button.btn
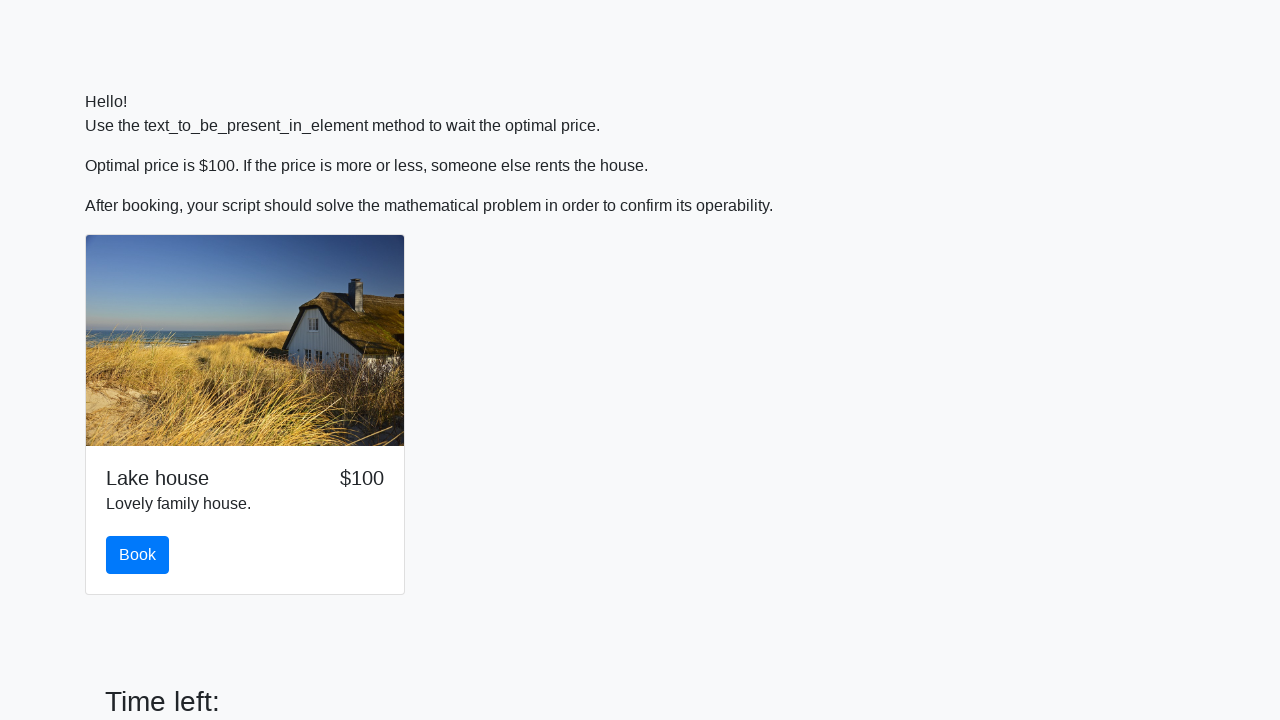

Retrieved input value: 627
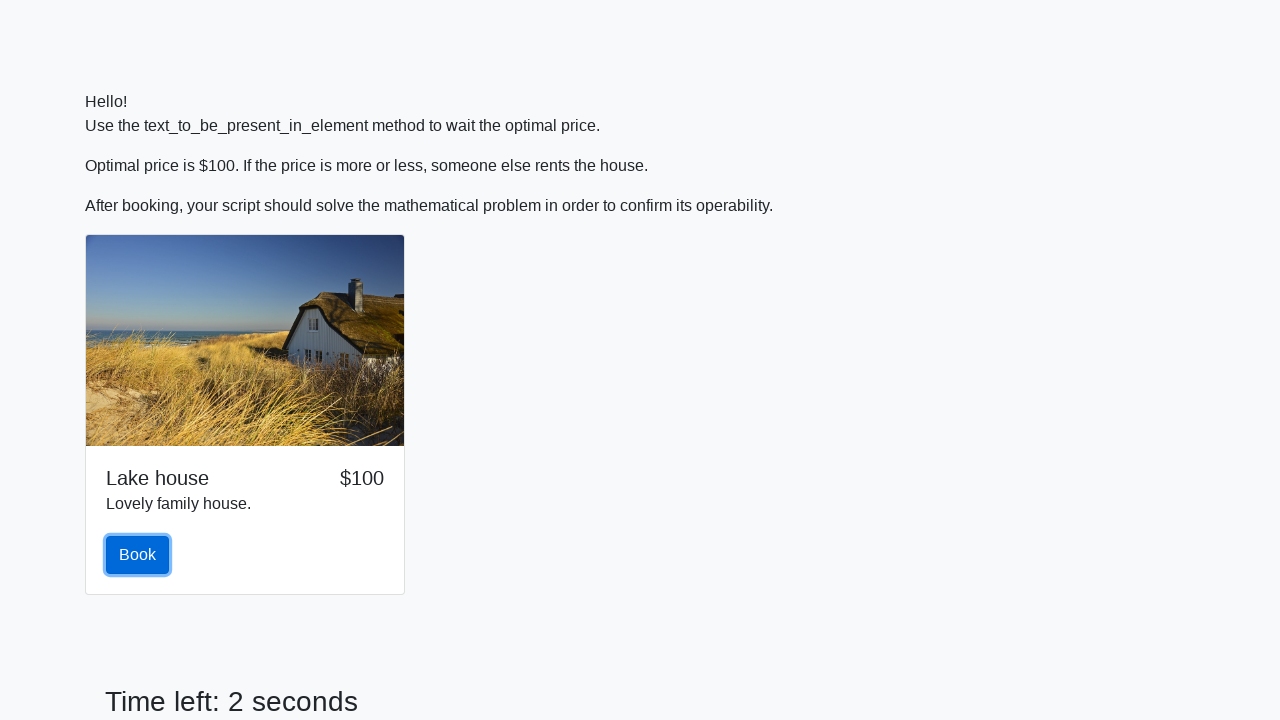

Calculated mathematical answer: 2.4527443587447277
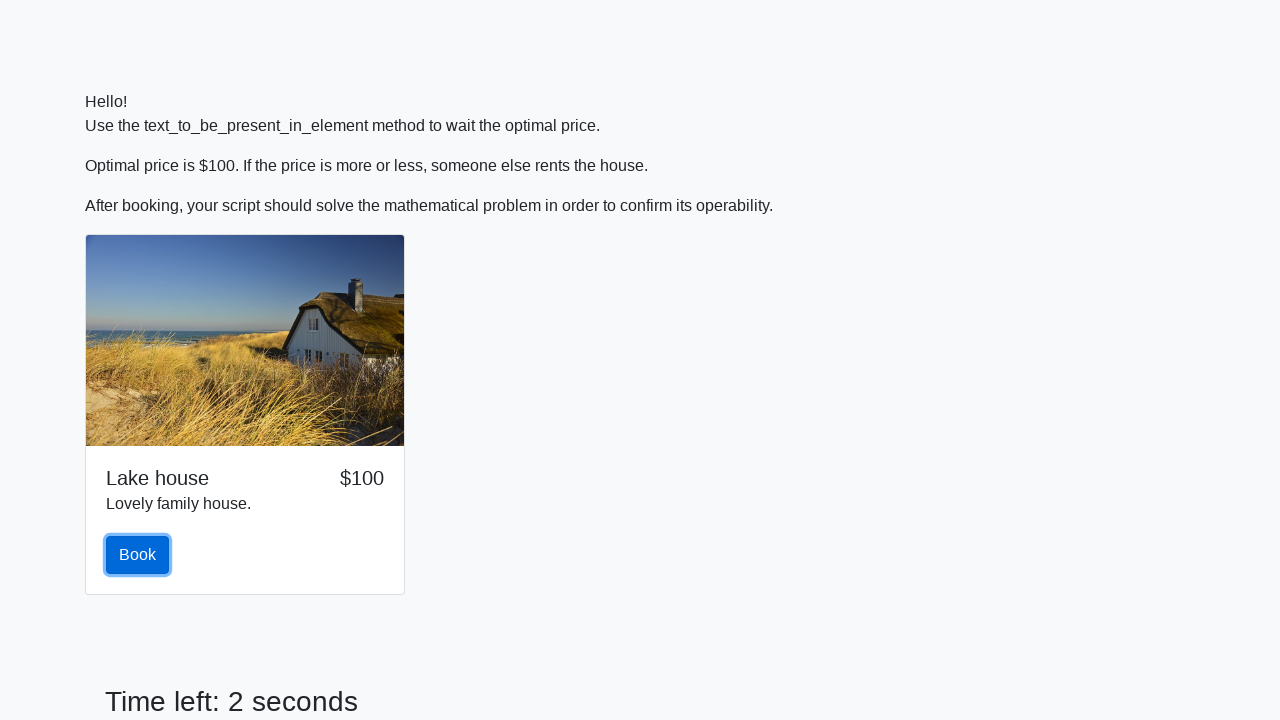

Filled answer field with calculated value on #answer
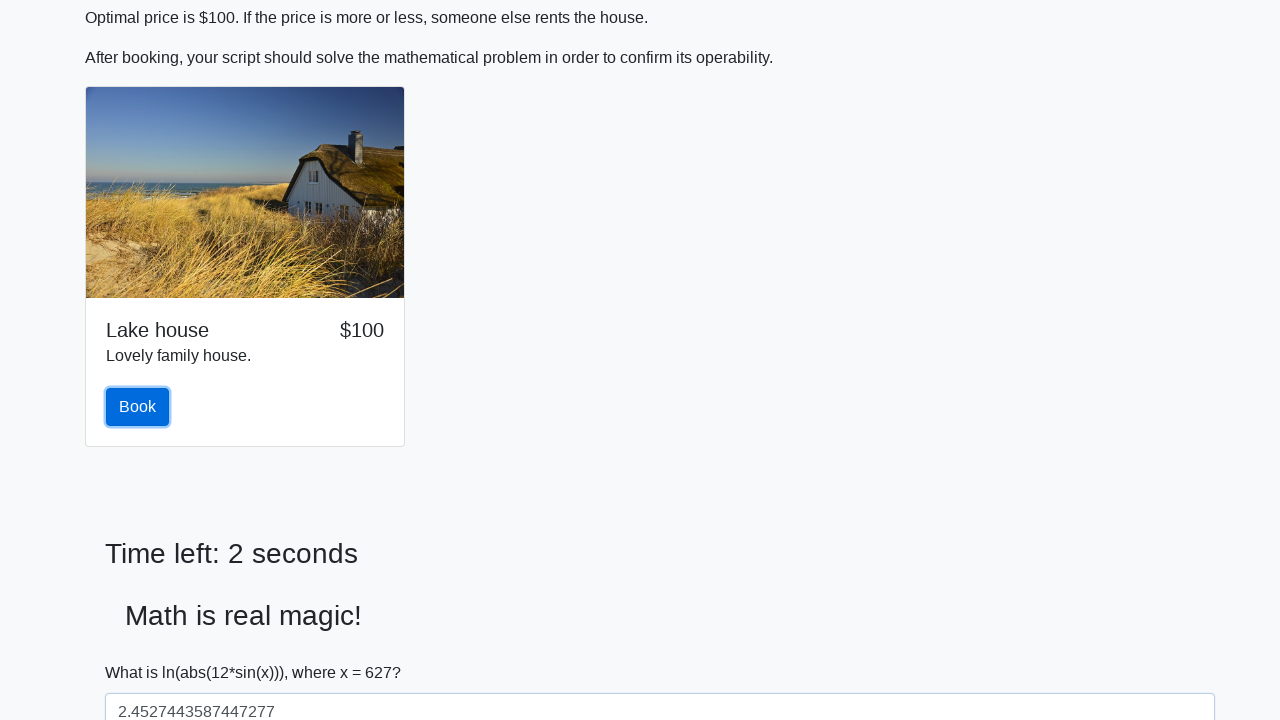

Clicked the solve button at (143, 651) on #solve
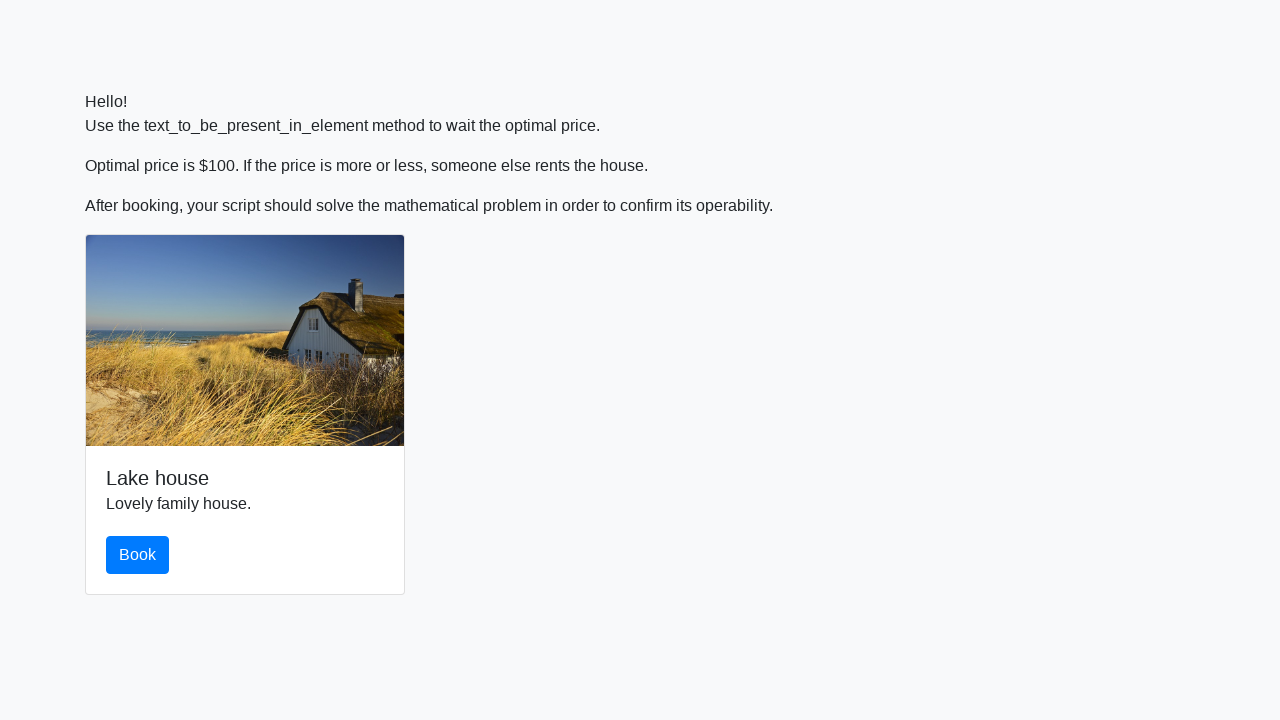

Set up dialog handler to accept alerts
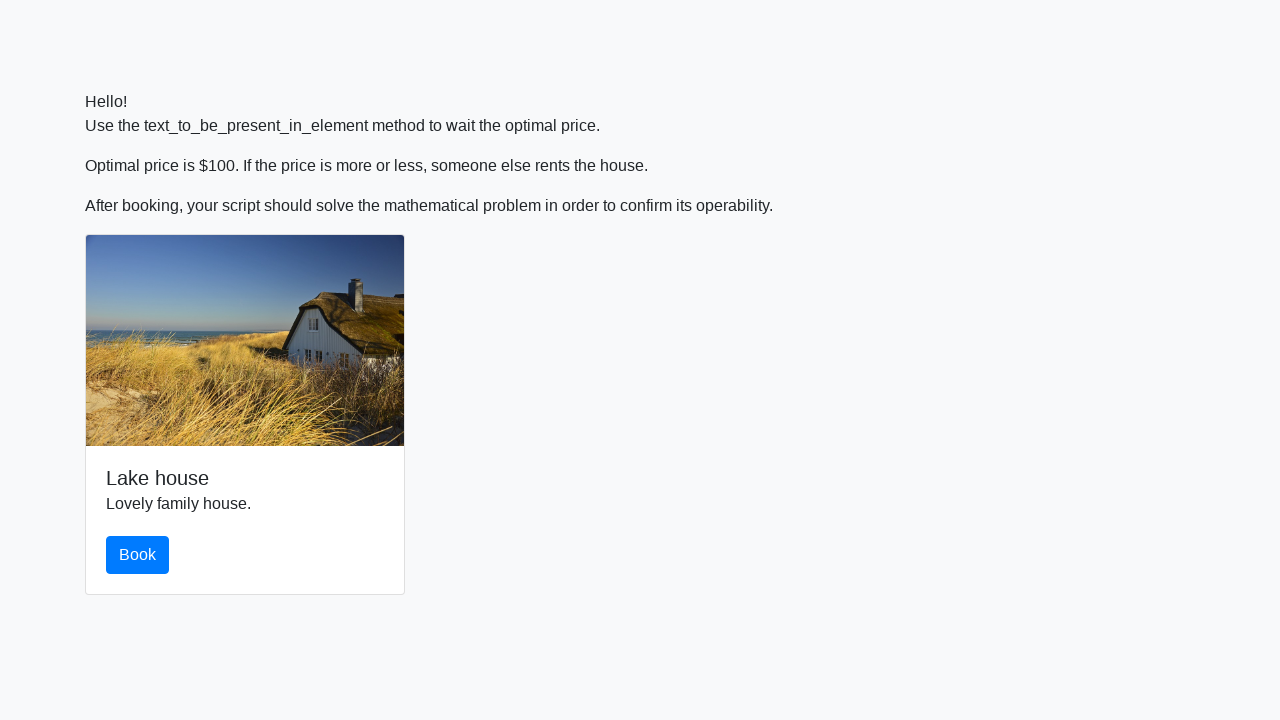

Waited 1000ms for form submission to complete
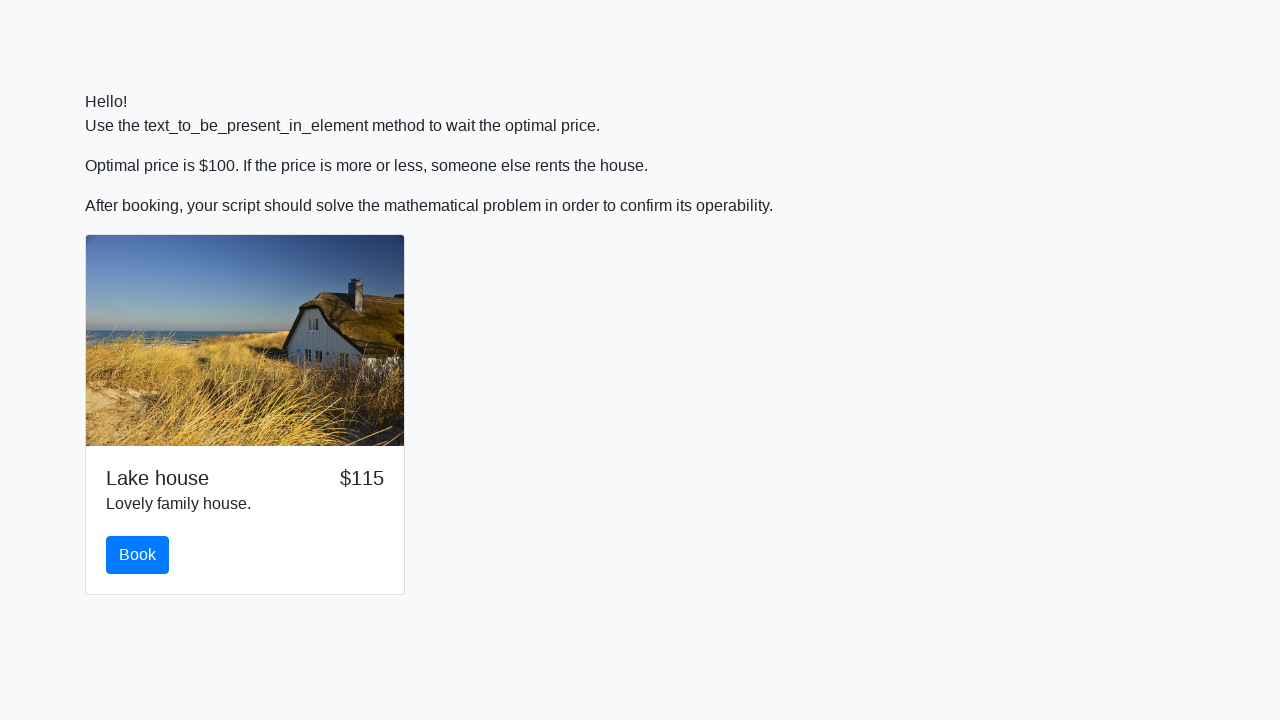

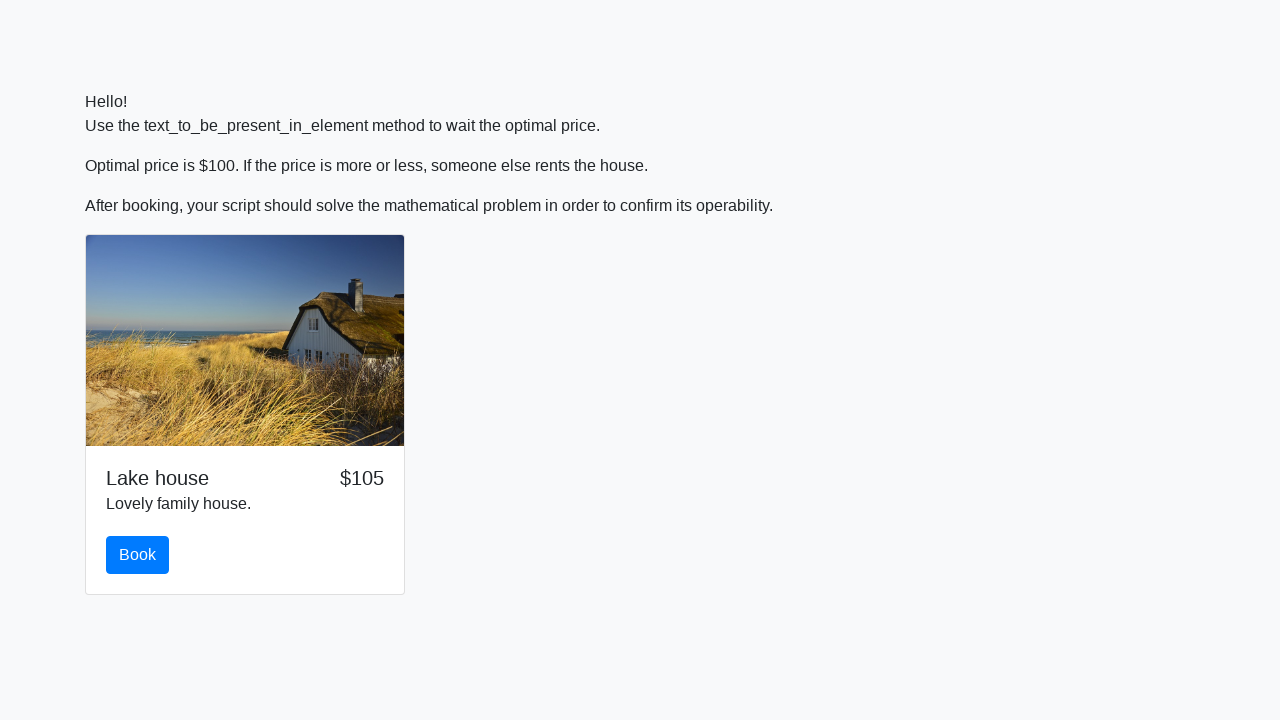